Tests calculator functionality by computing 35 - 21 and verifying the result equals 14

Starting URL: https://seleniumbase.io/apps/calculator

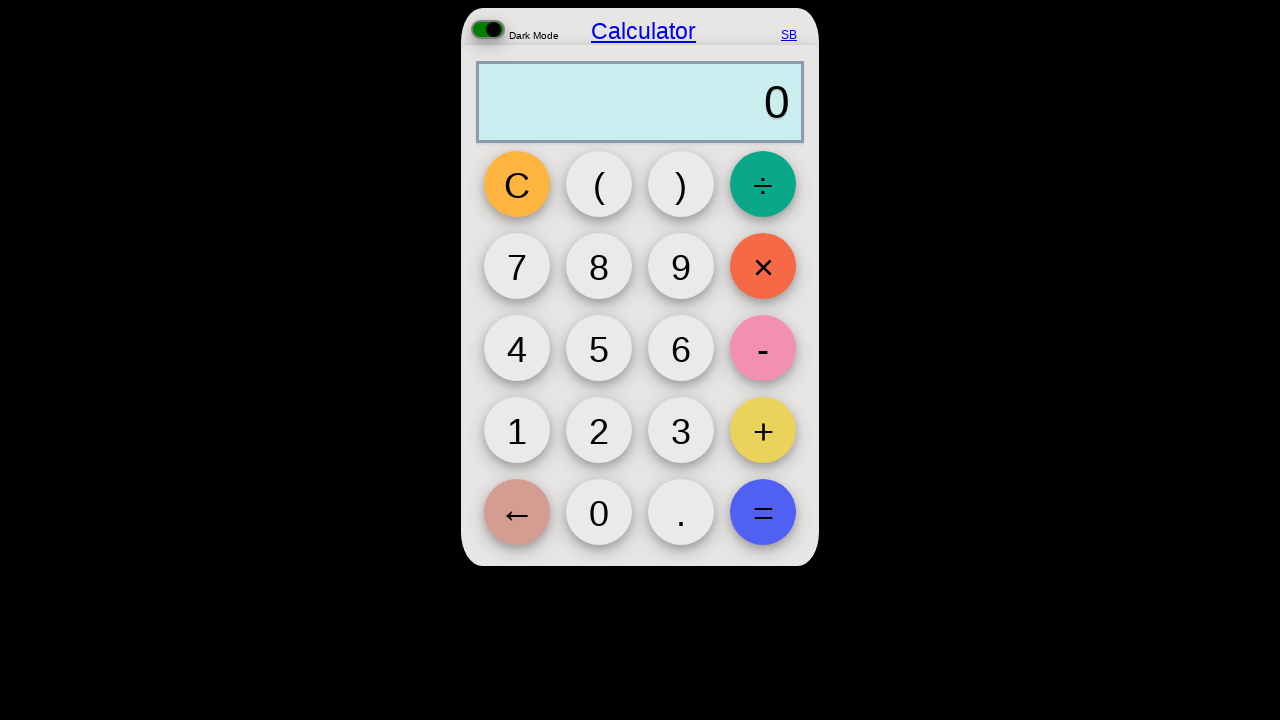

Clicked button 3 at (681, 430) on button[id="3"]
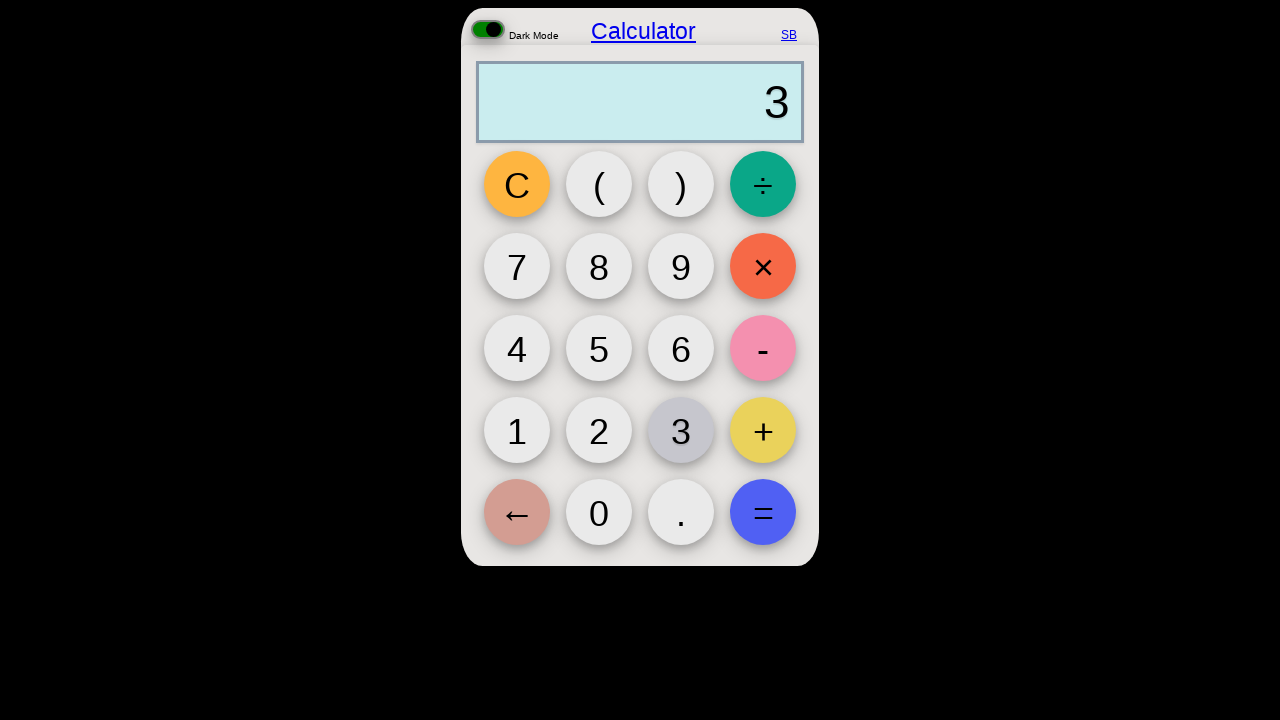

Clicked button 5 to form 35 at (599, 348) on button[id="5"]
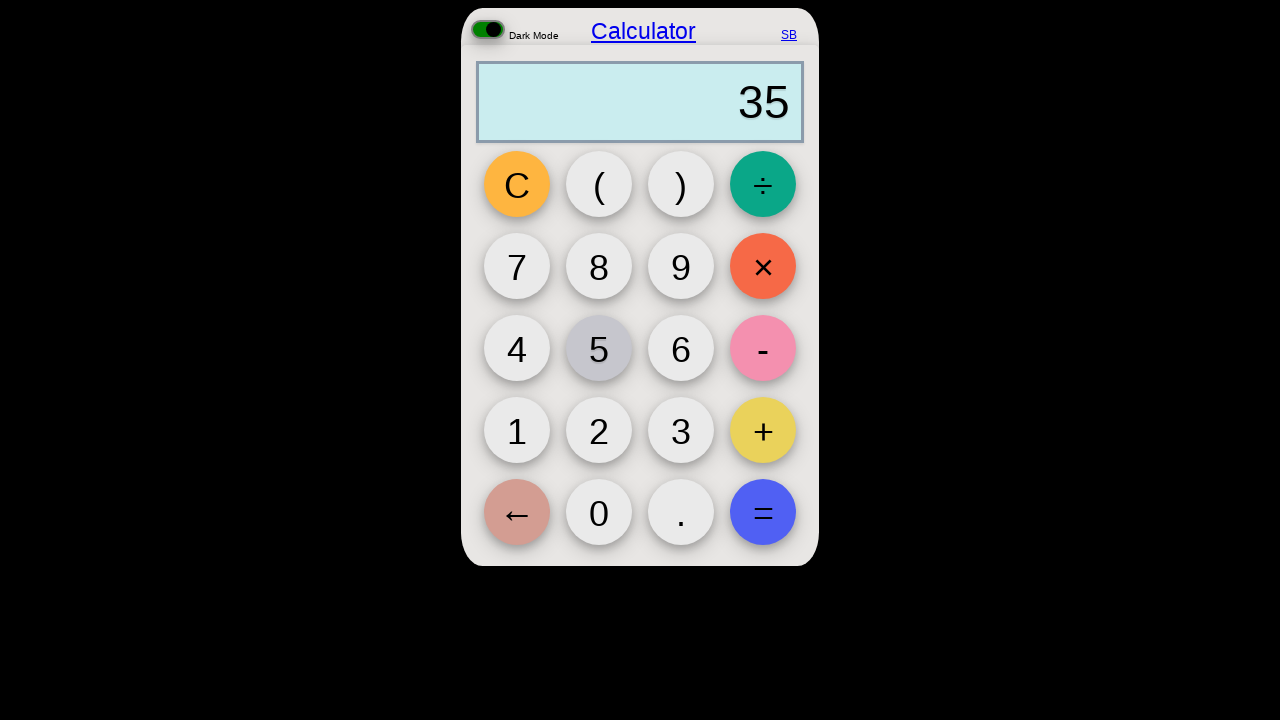

Clicked subtract button at (763, 348) on button#subtract
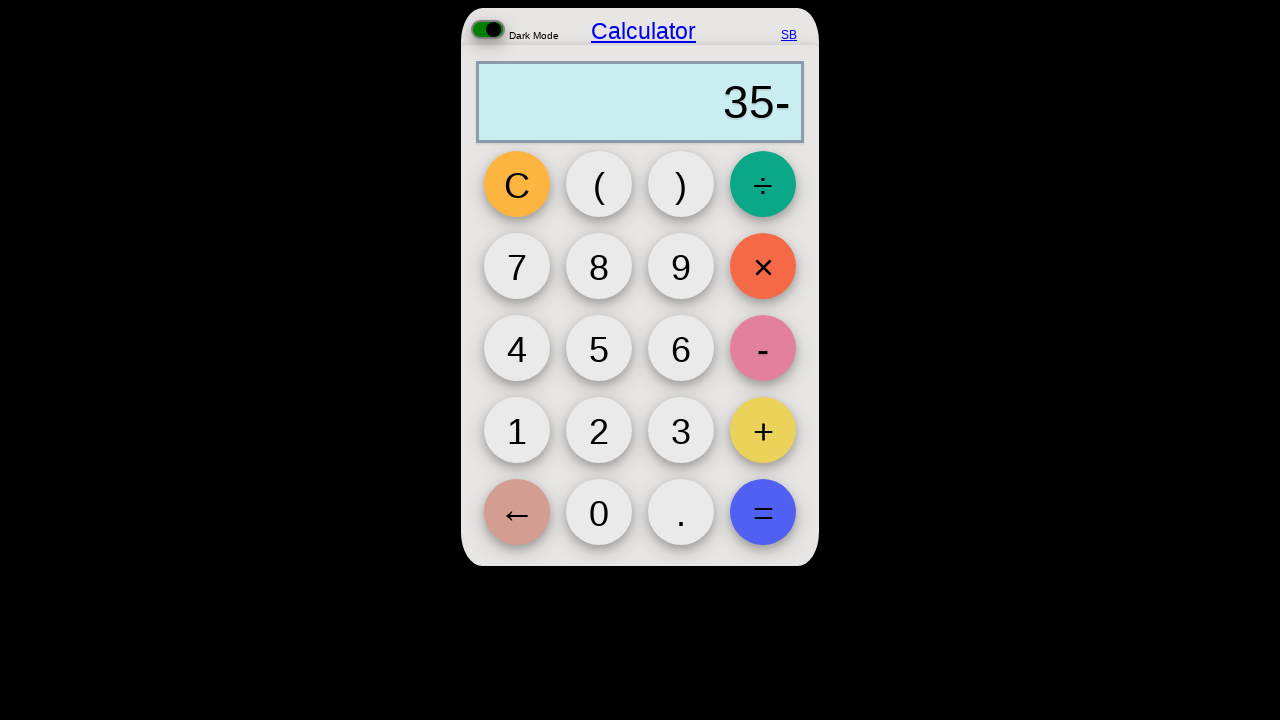

Clicked button 2 at (599, 430) on button[id="2"]
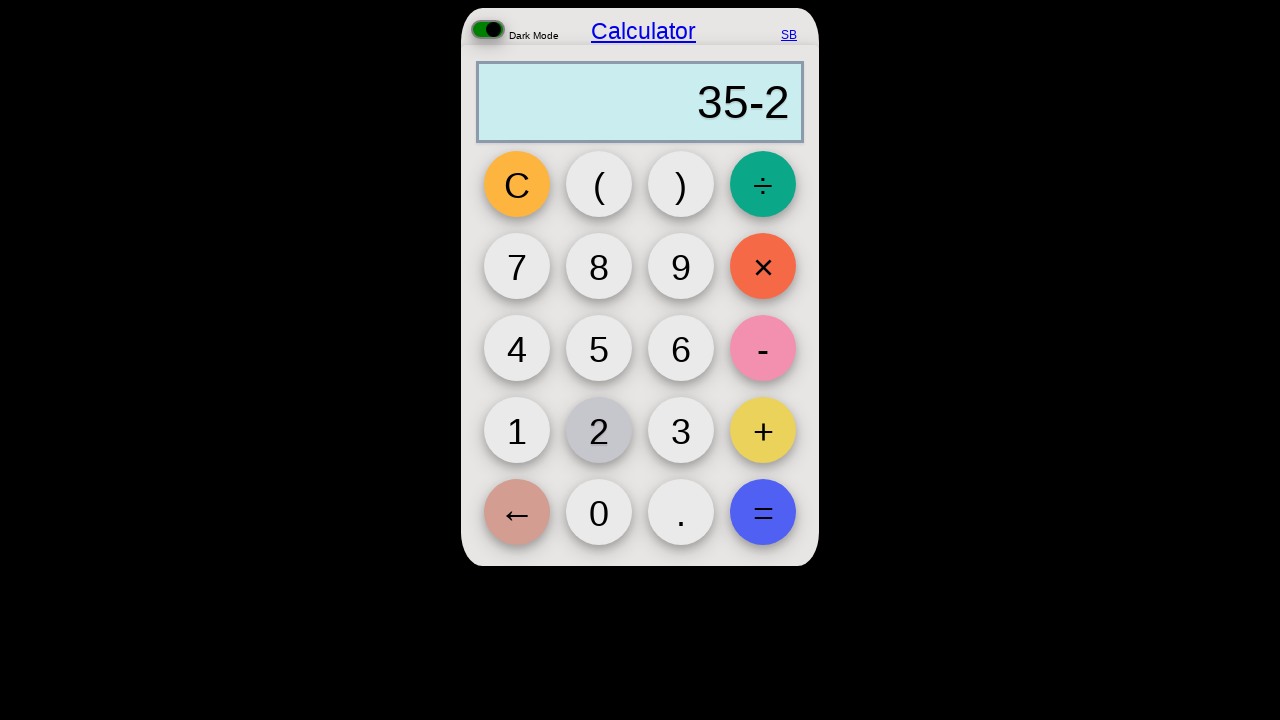

Clicked button 1 to form 21 at (517, 430) on button[id="1"]
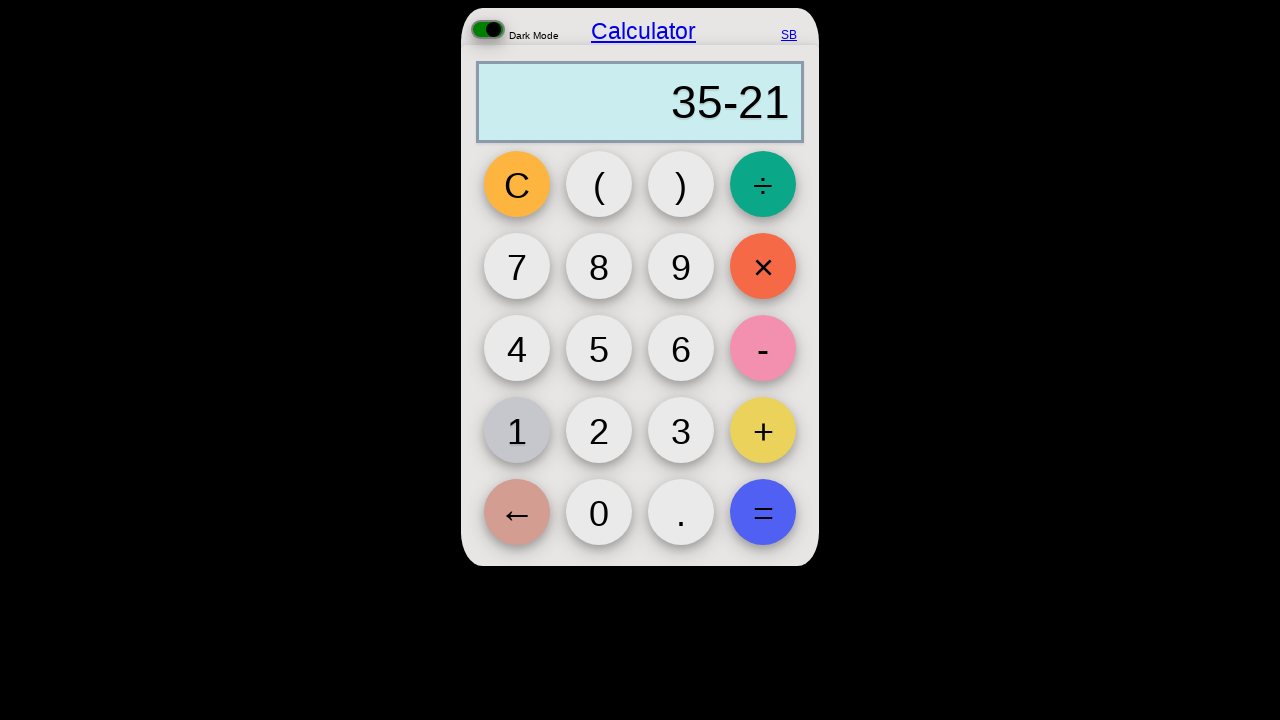

Clicked equals button to compute 35 - 21 at (763, 512) on button#equal
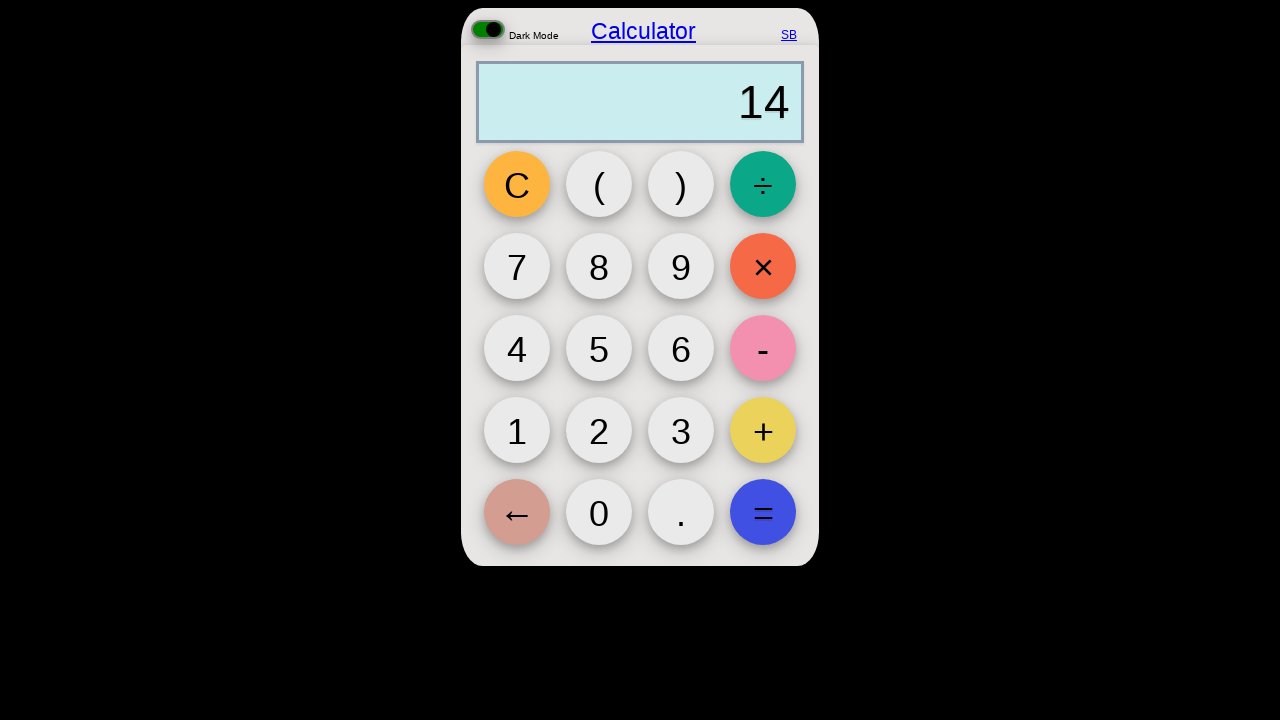

Verified calculator output equals 14
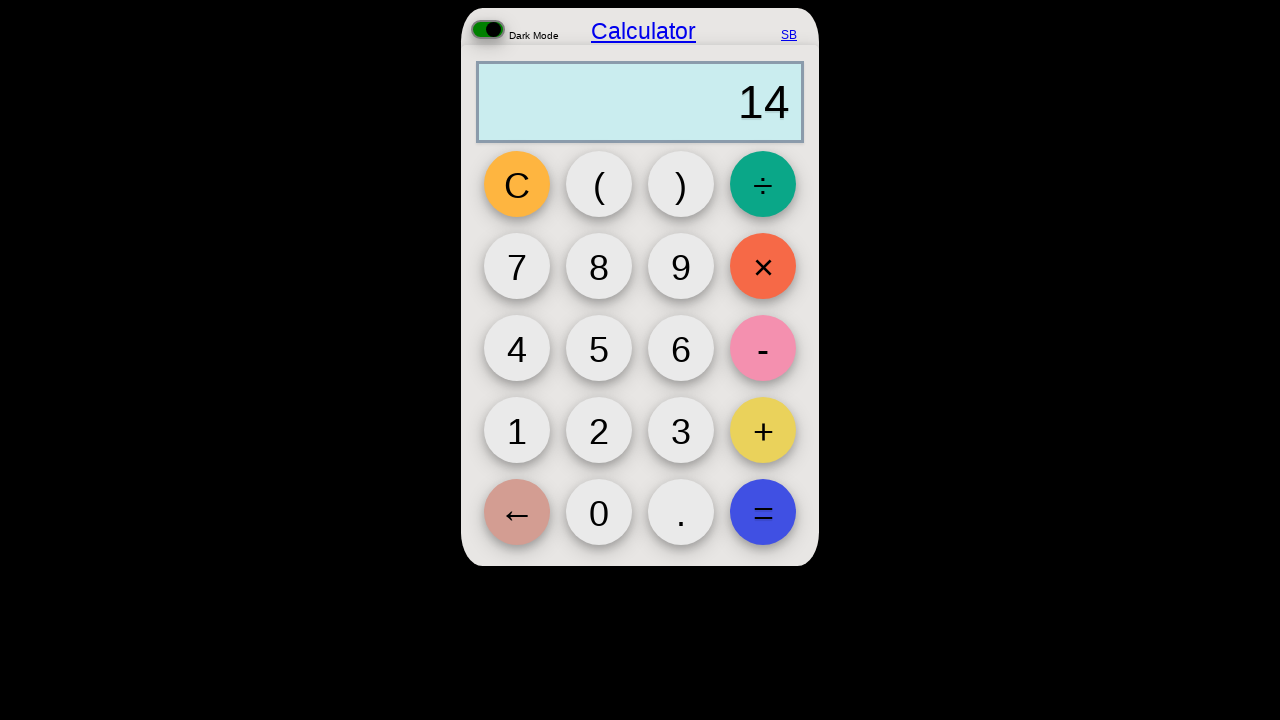

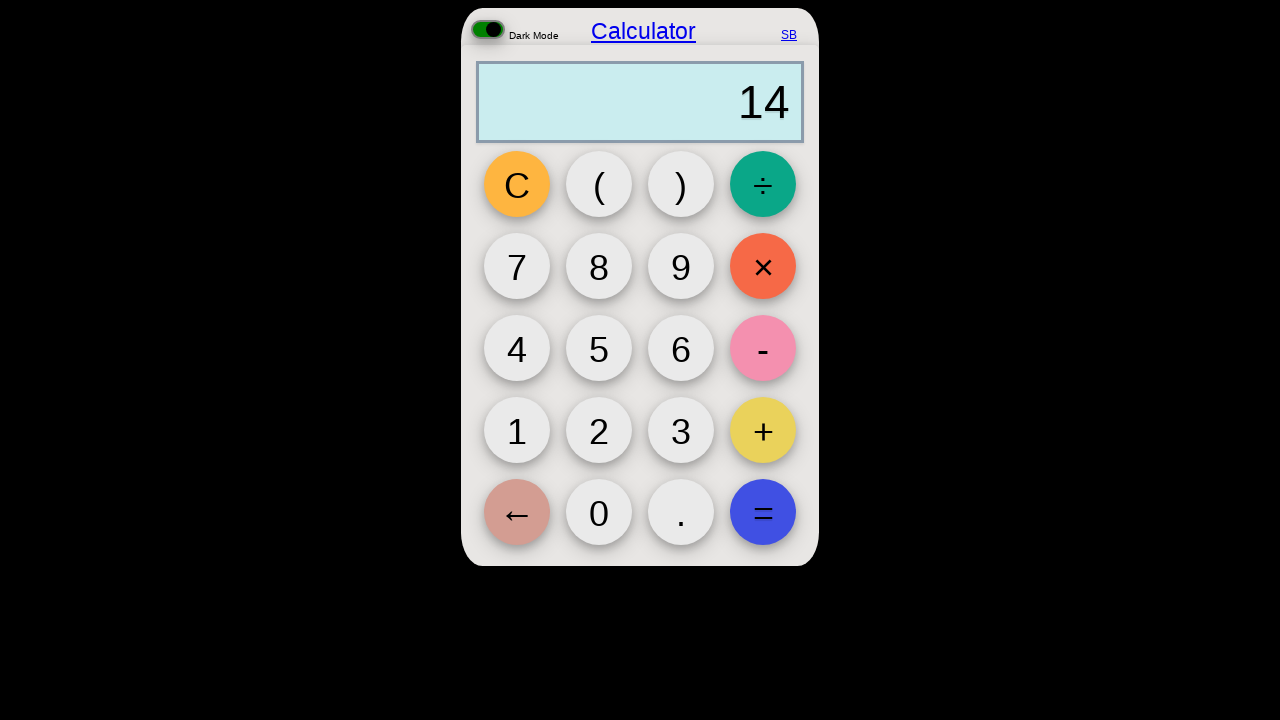